Tests registration form validation by entering an invalid email format and verifying email error messages appear

Starting URL: https://alada.vn/tai-khoan/dang-ky.html

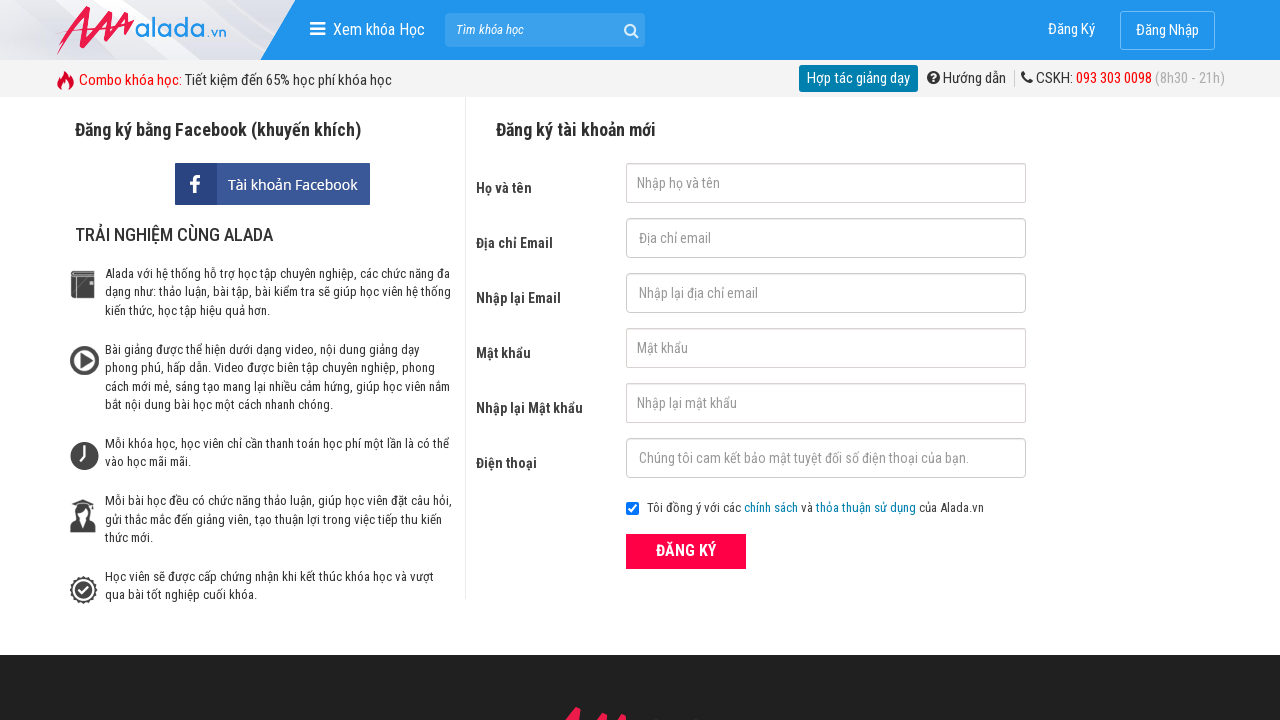

Filled first name field with 'John Kennedy' on #txtFirstname
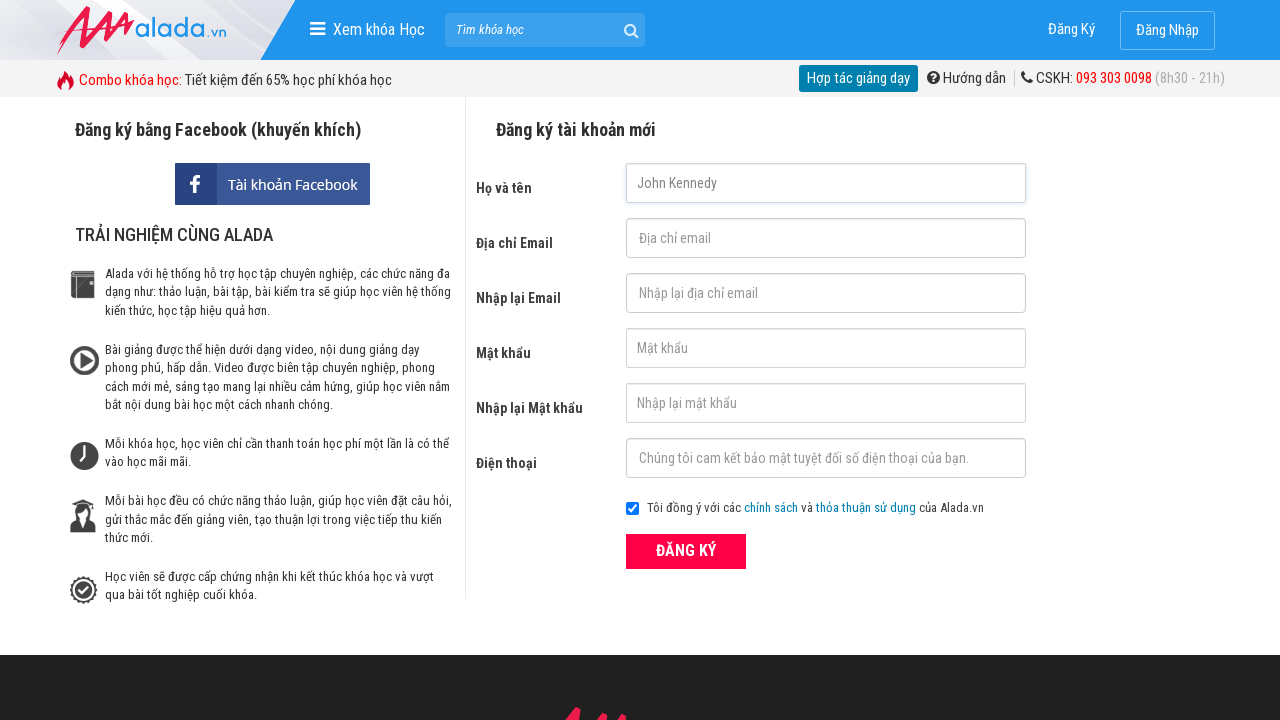

Filled email field with invalid email address 'Abc123@456@789' on #txtEmail
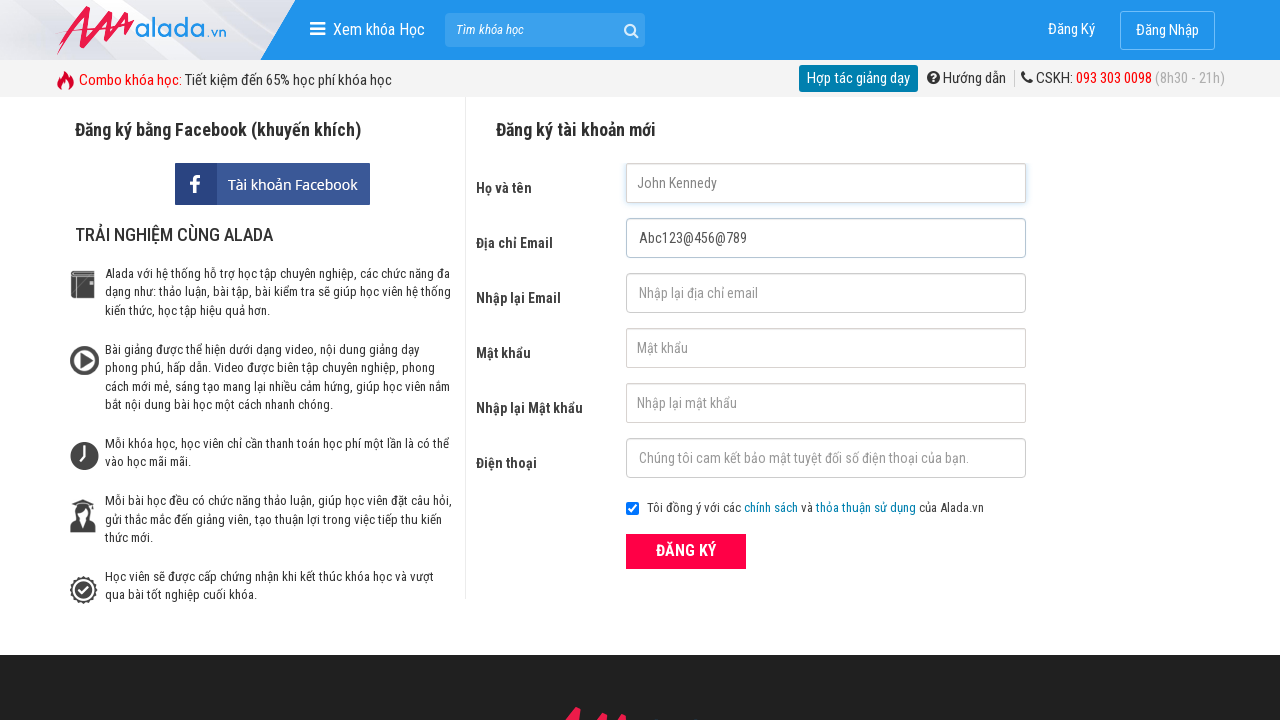

Filled confirm email field with invalid email address 'Abc123@456@789' on #txtCEmail
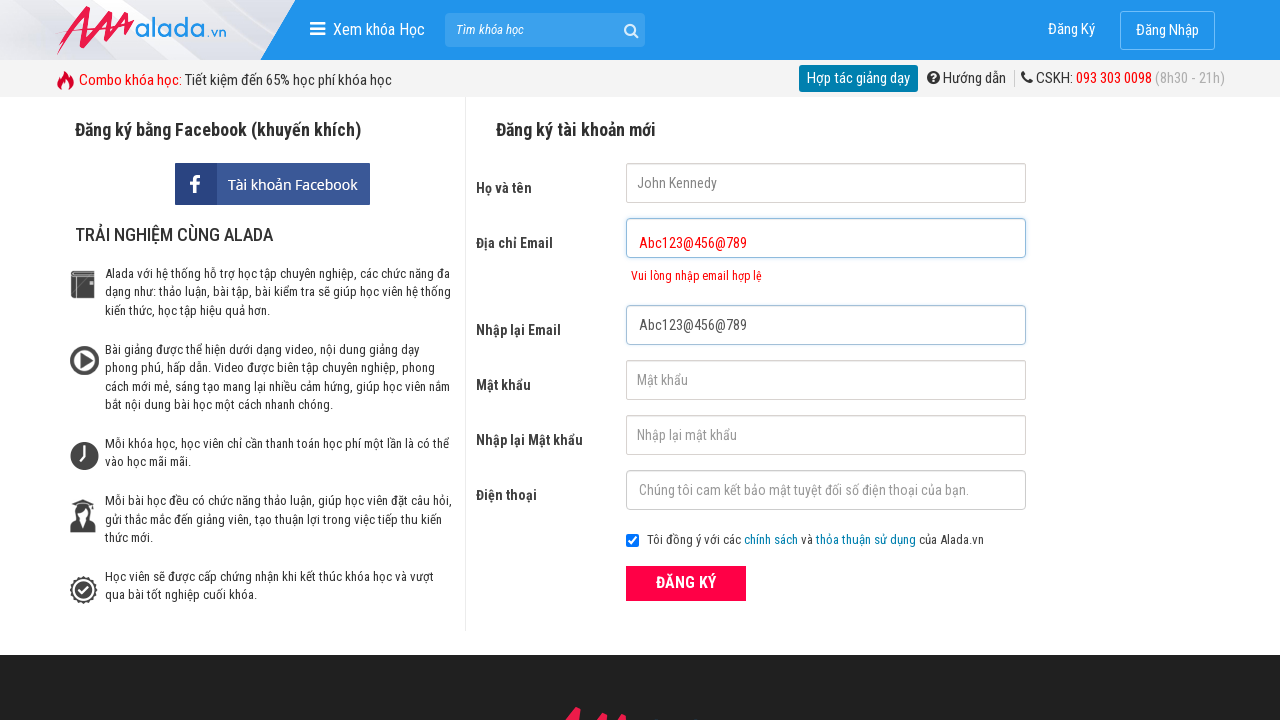

Filled password field with '12345678' on #txtPassword
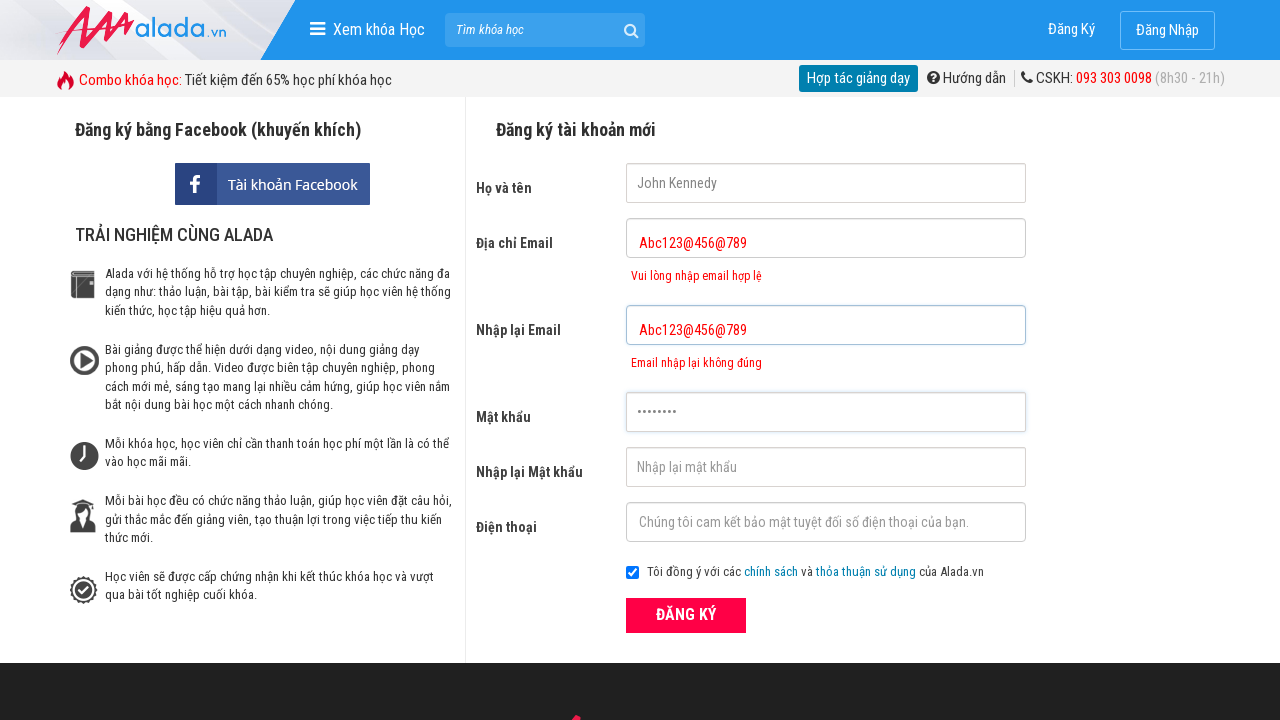

Filled confirm password field with '12345678' on #txtCPassword
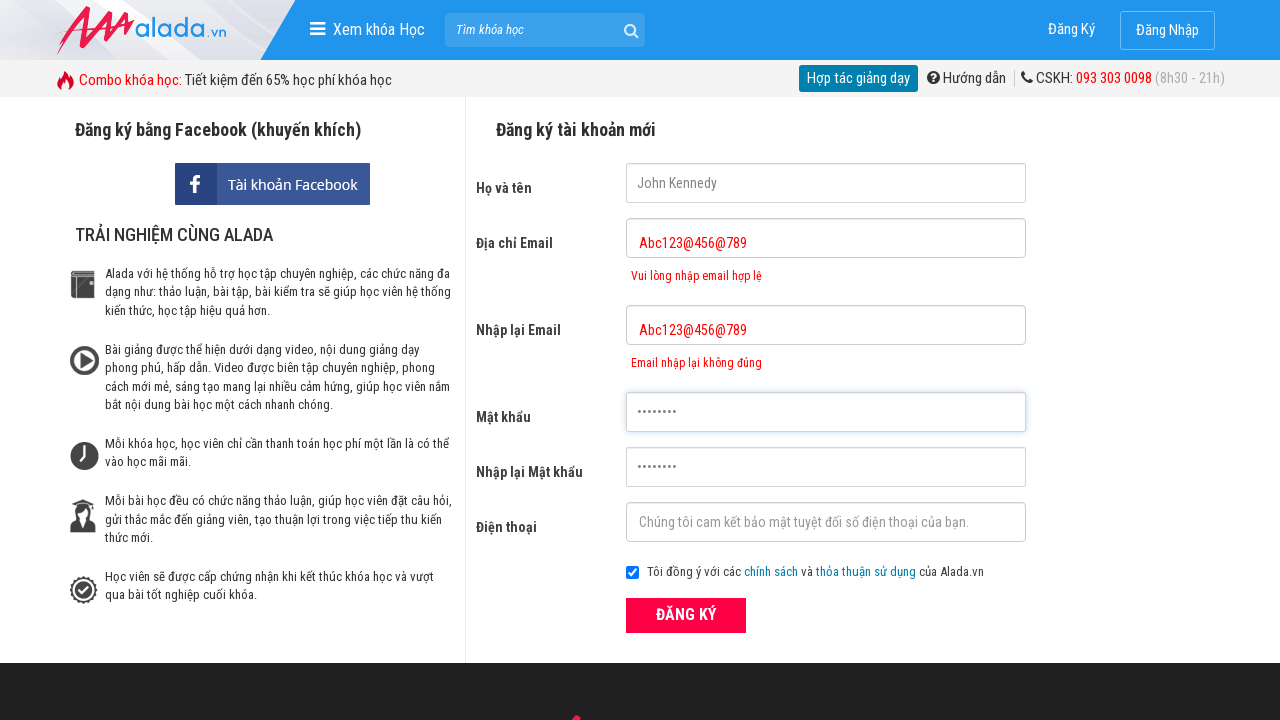

Filled phone field with '09812345678' on #txtPhone
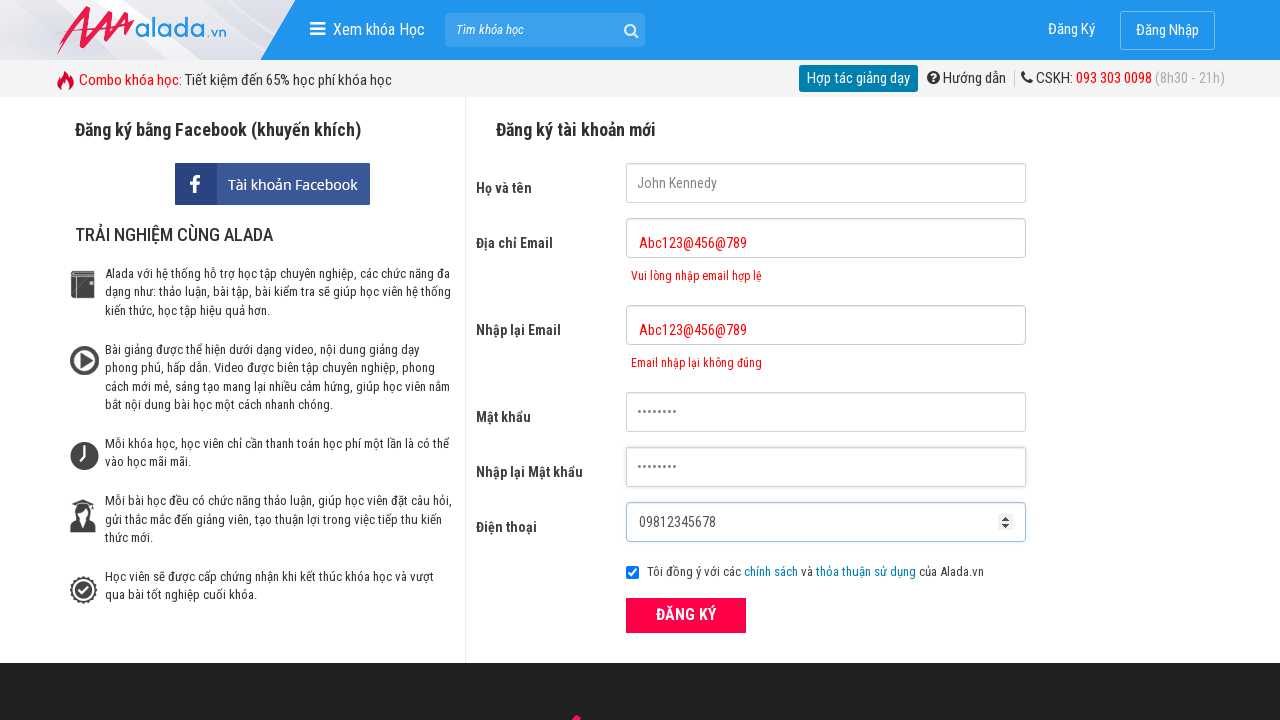

Clicked ĐĂNG KÝ (Register) submit button at (686, 615) on xpath=//button[@type='submit' and text()='ĐĂNG KÝ']
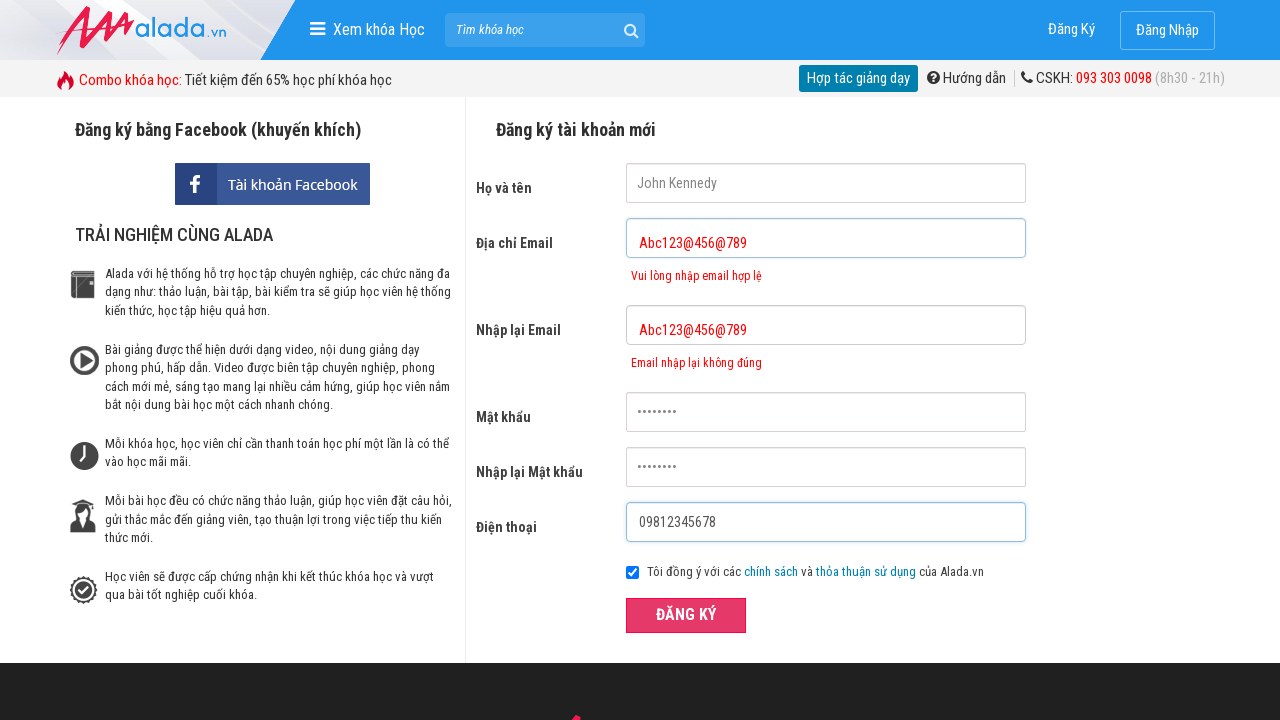

Email error message appeared for primary email field
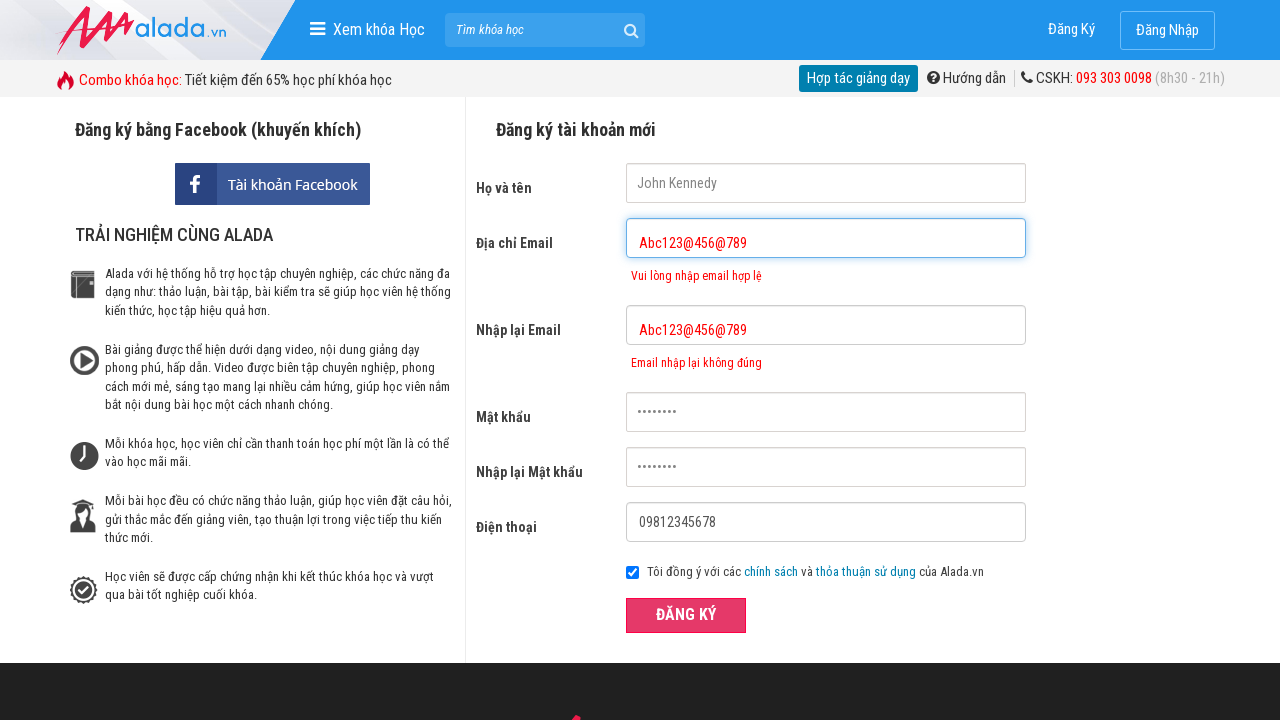

Email error message appeared for confirm email field
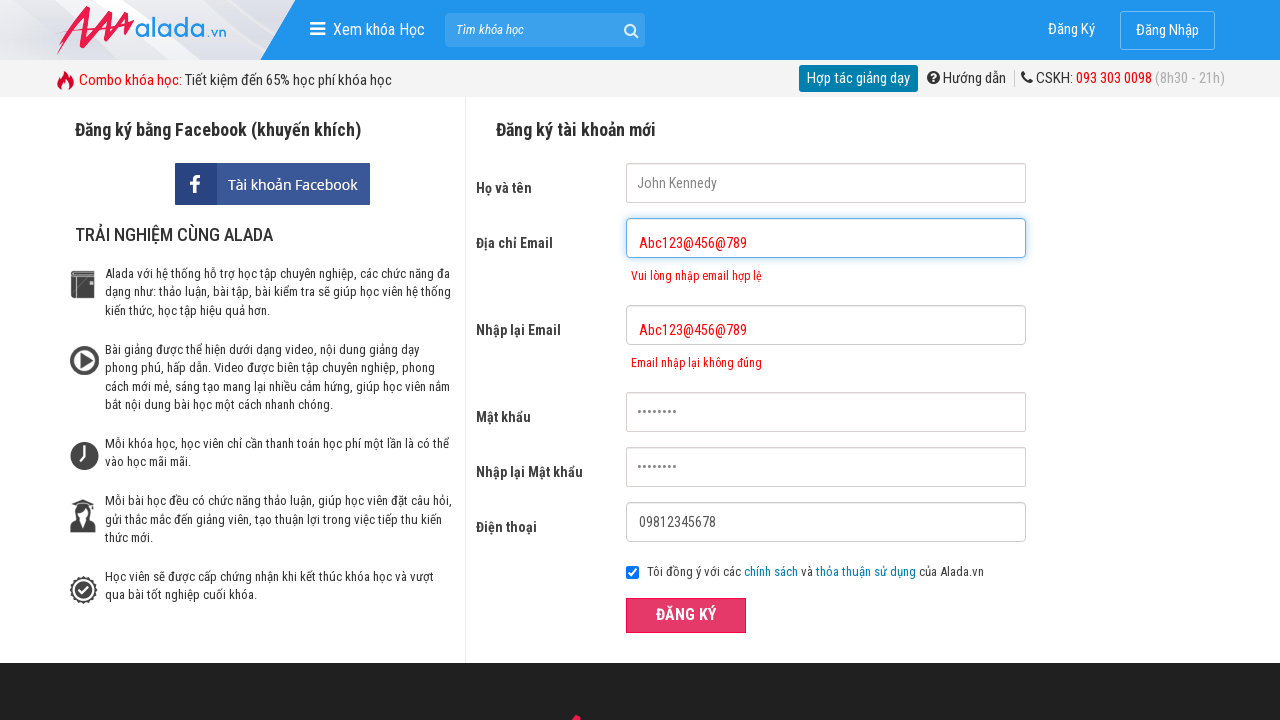

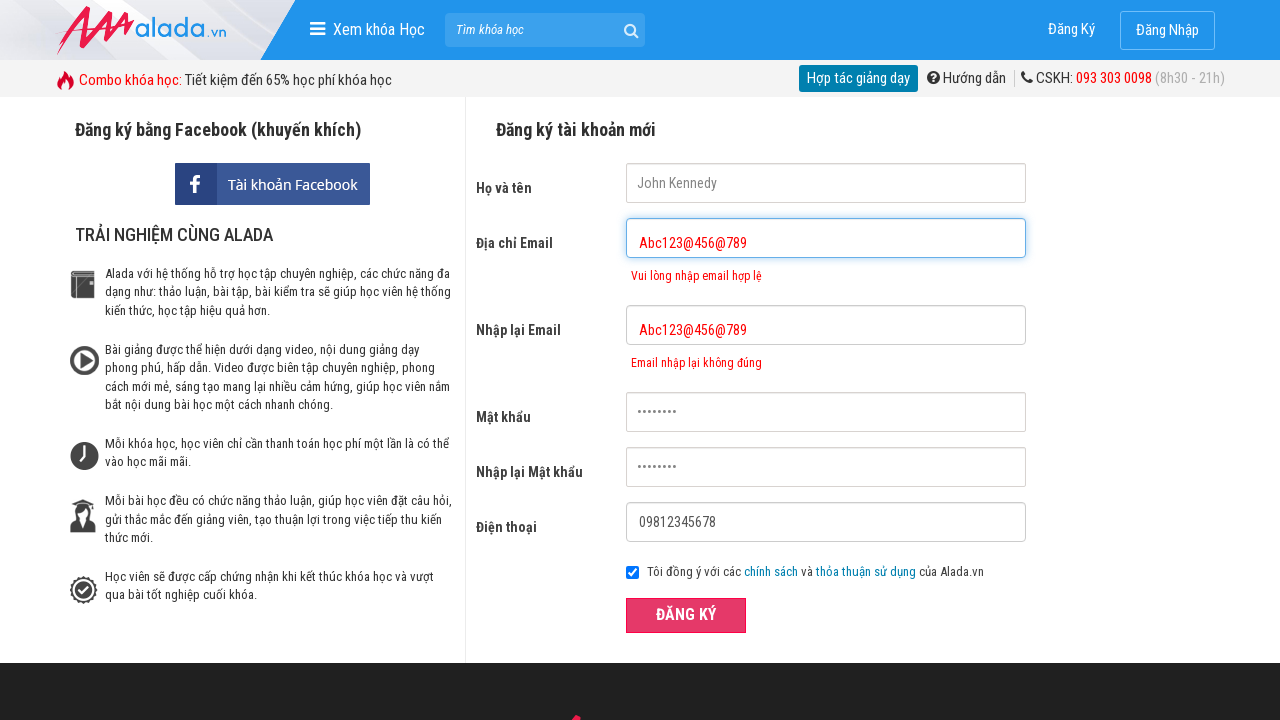